Tests checkbox functionality by verifying initial checkbox states and toggling the first checkbox

Starting URL: https://the-internet.herokuapp.com/checkboxes

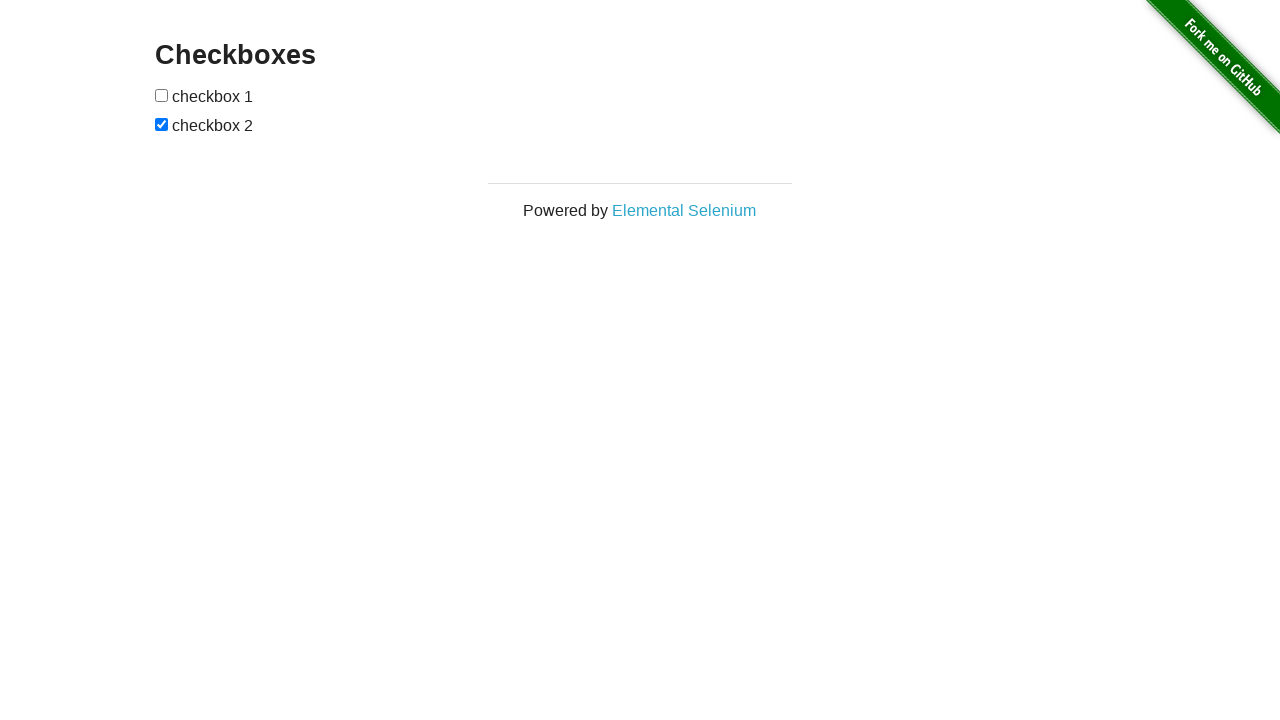

Located all checkbox inputs on the page
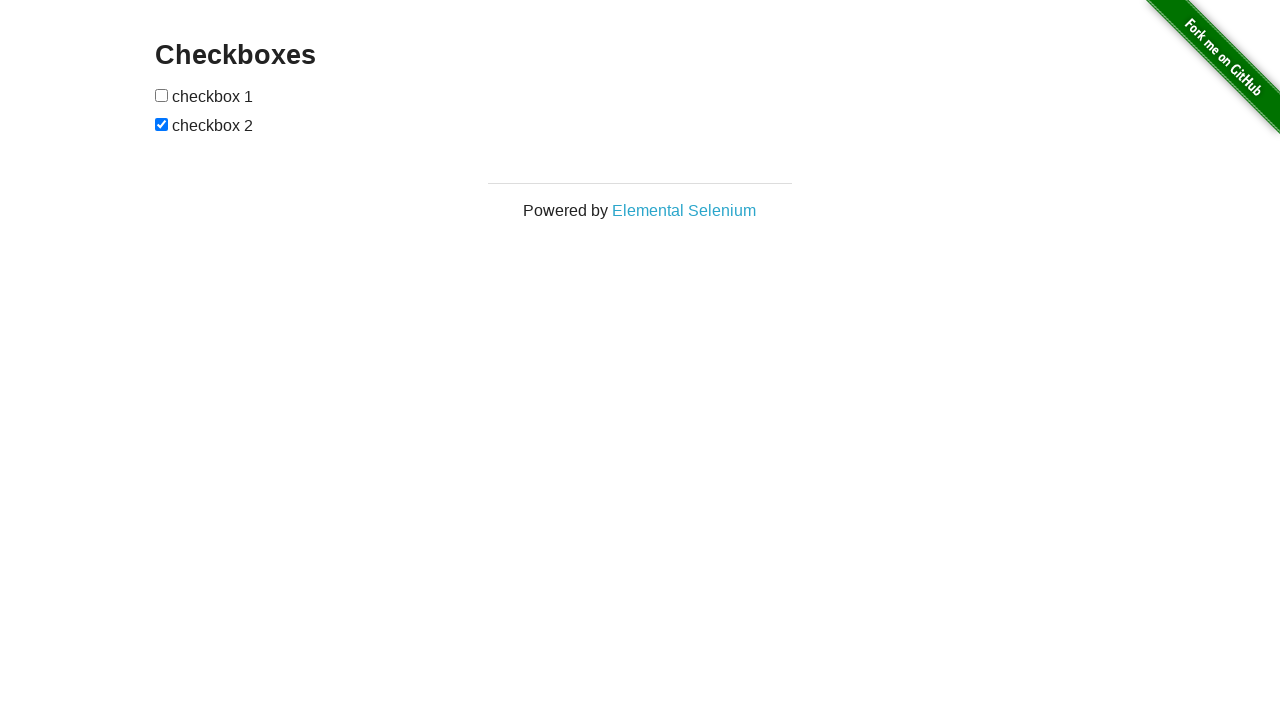

Verified first checkbox is initially unchecked
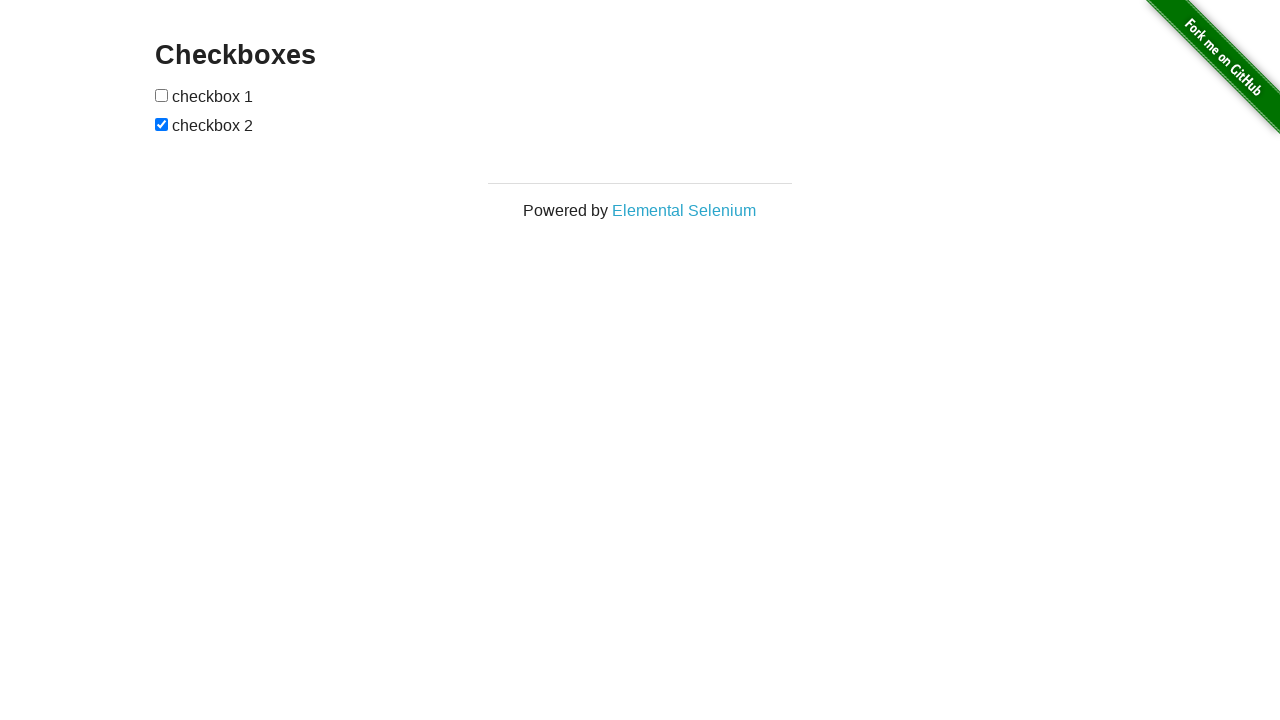

Verified second checkbox is initially checked
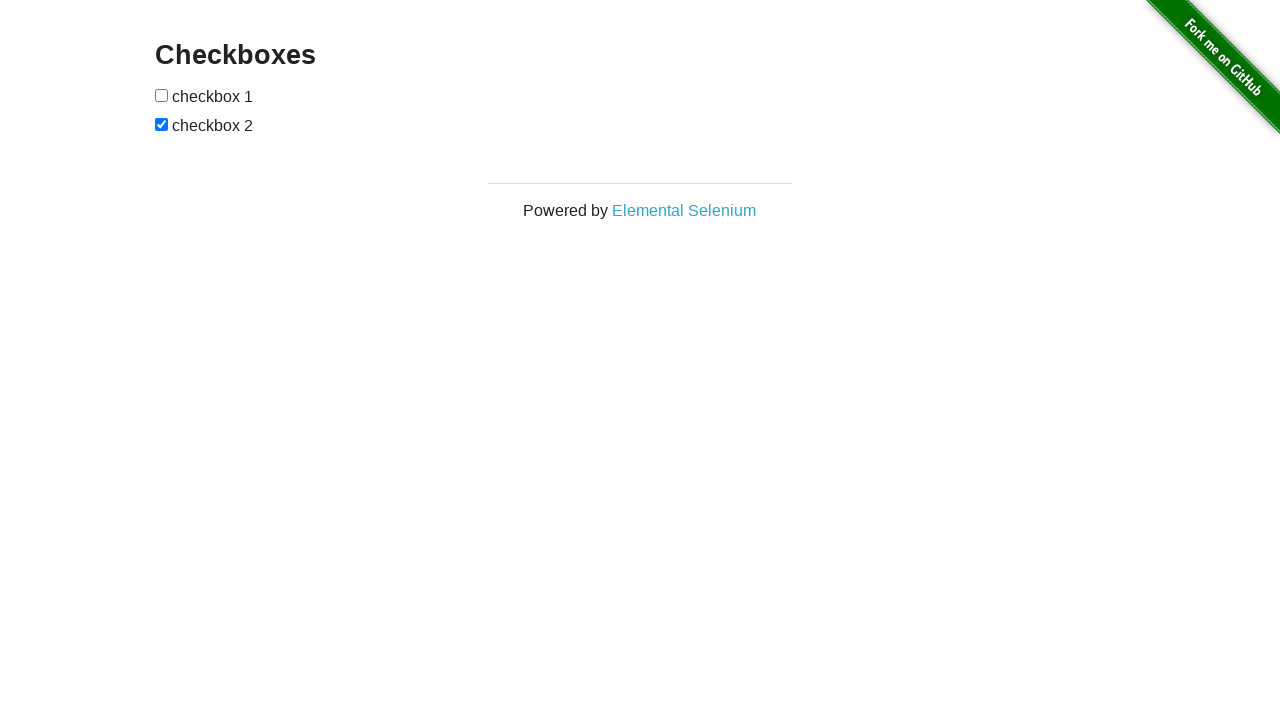

Clicked first checkbox to toggle it at (162, 95) on input[type='checkbox'] >> nth=0
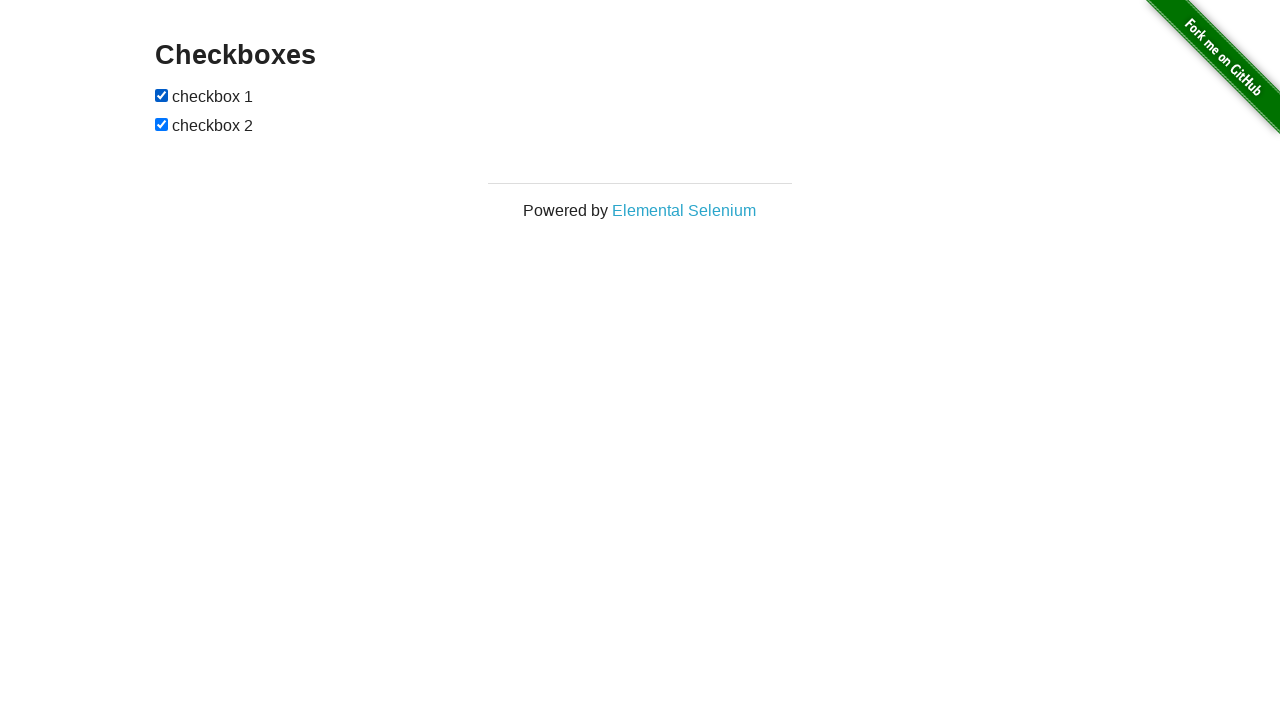

Verified first checkbox is now checked after toggle
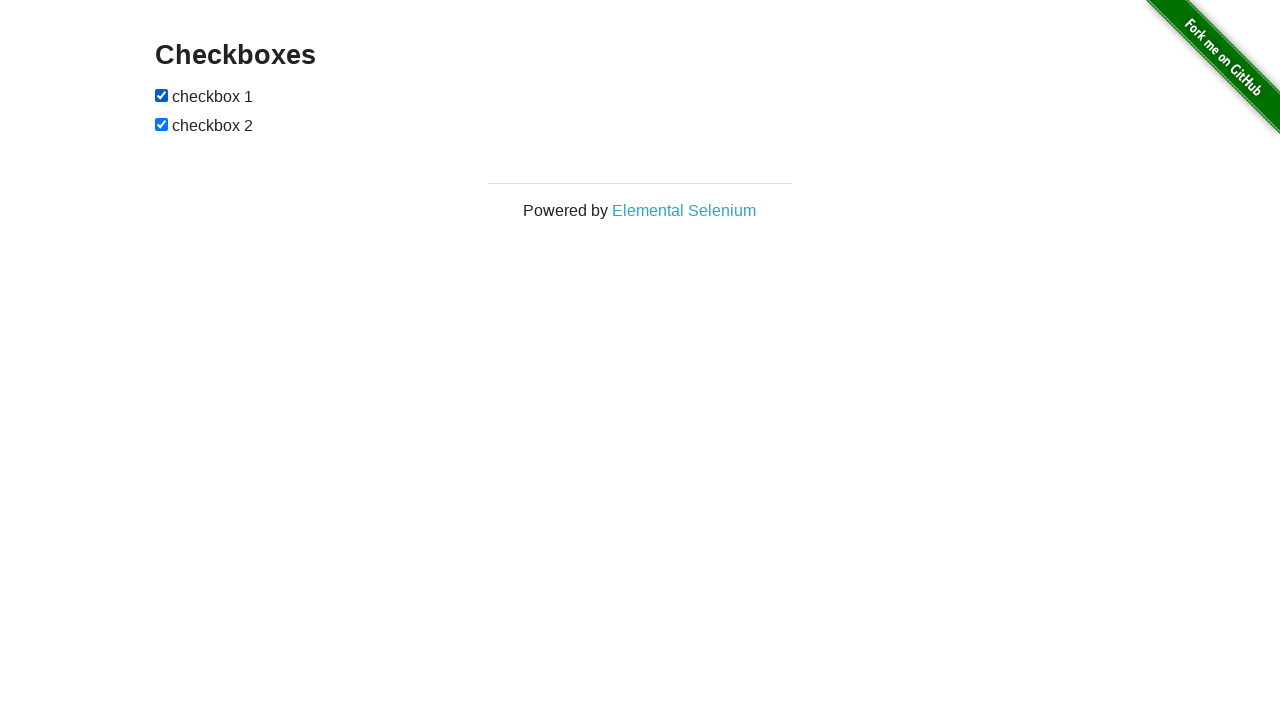

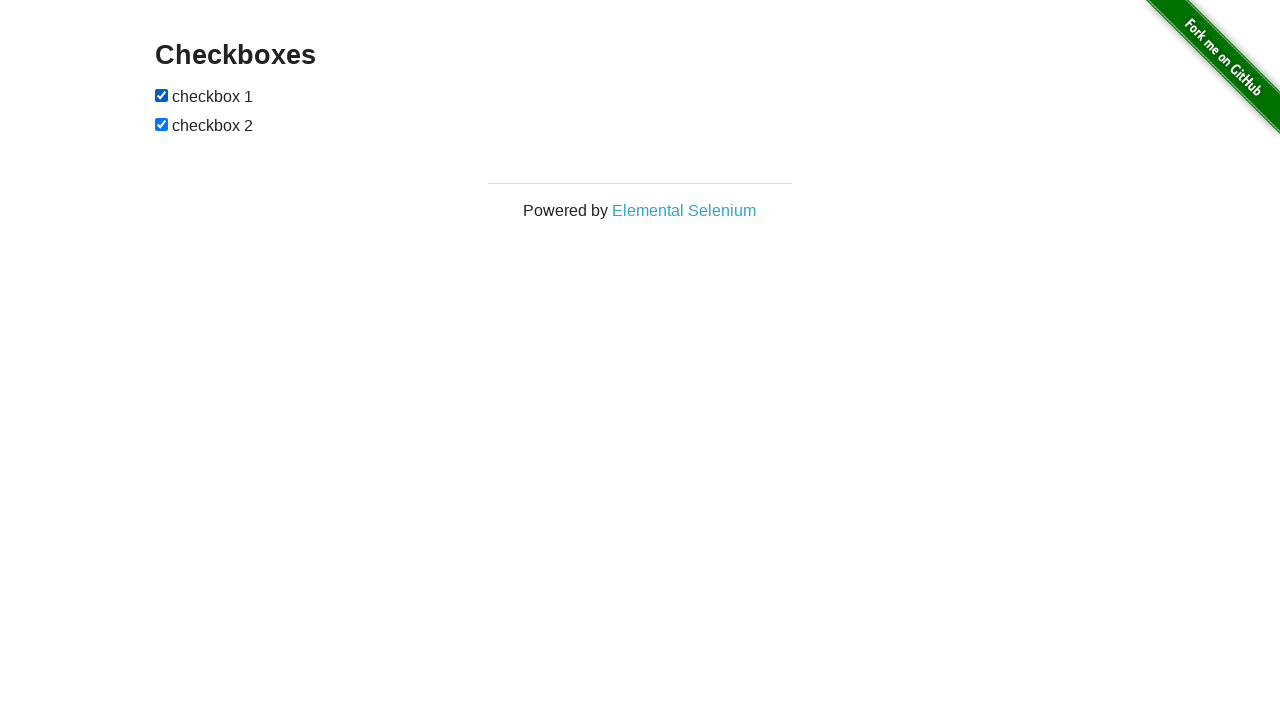